Tests iframe handling by switching to an iframe, highlighting a submit button element with a red border using JavaScript, then switching back to the main content and counting all iframes on the page.

Starting URL: https://www.w3schools.com/jsref/tryit.asp?filename=tryjsref_submit_get

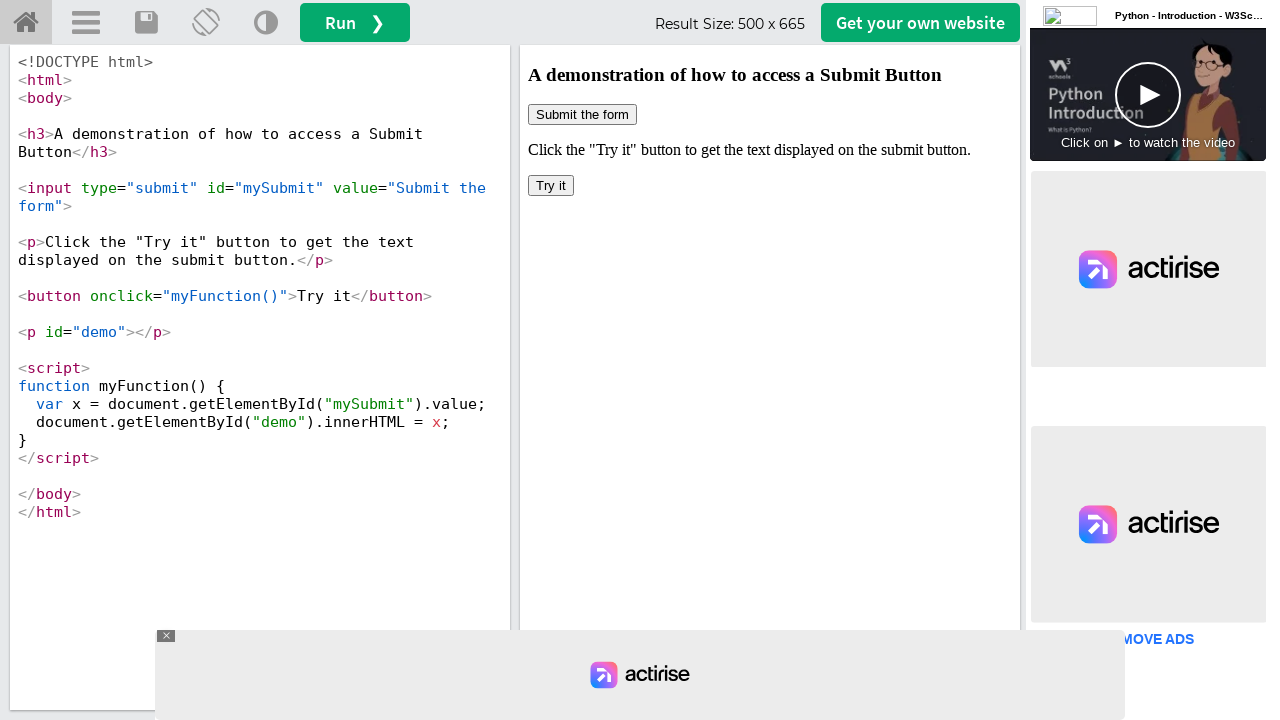

Located iframe with ID 'iframeResult'
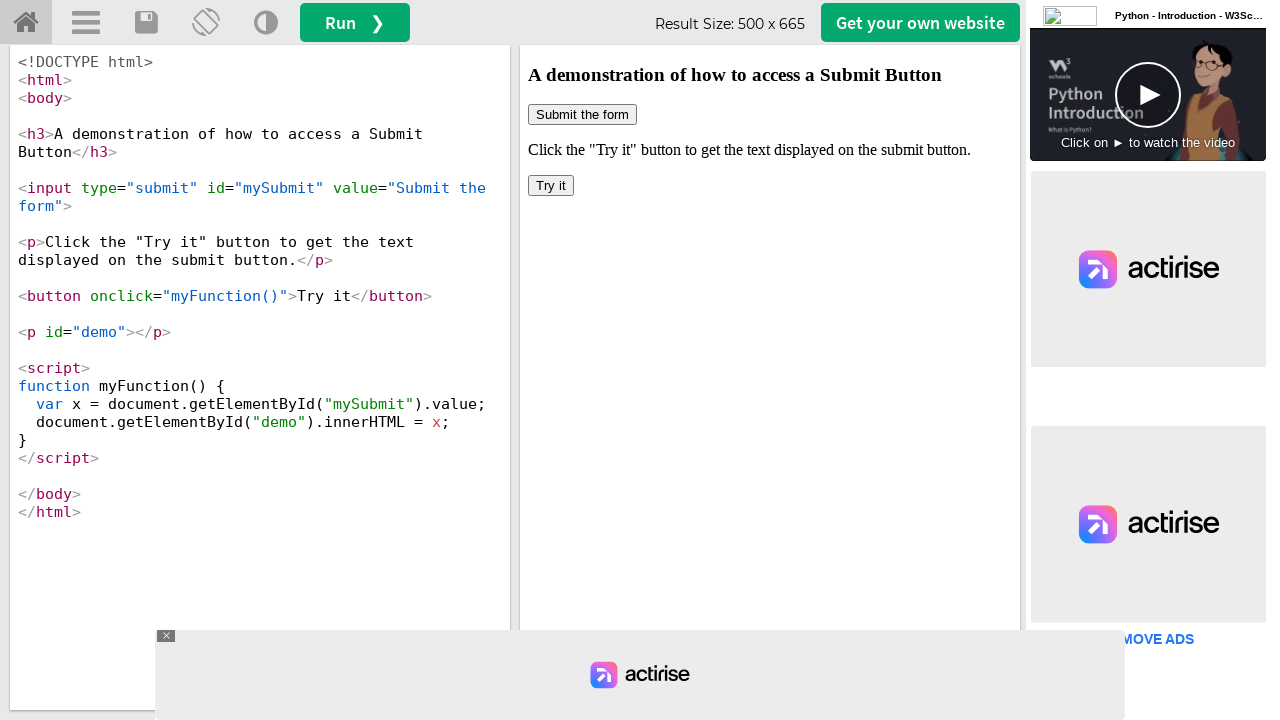

Located submit button with ID 'mySubmit' within iframe
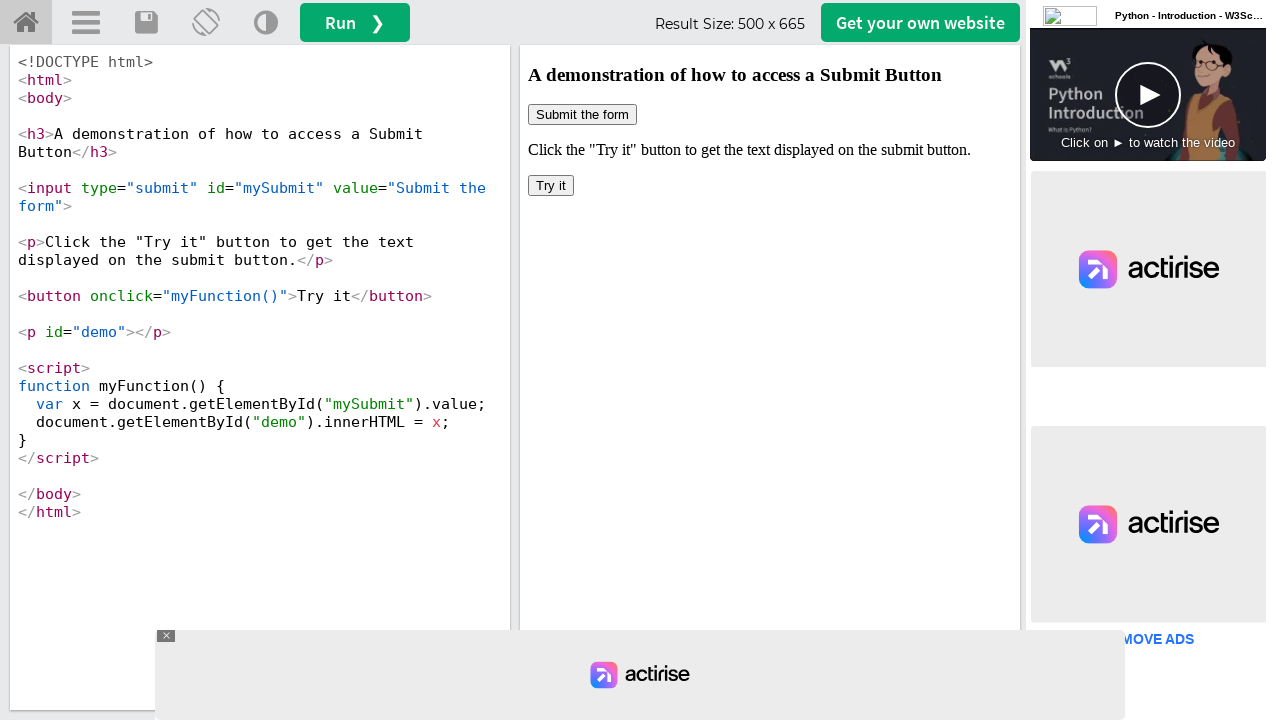

Applied red border styling to submit button using JavaScript
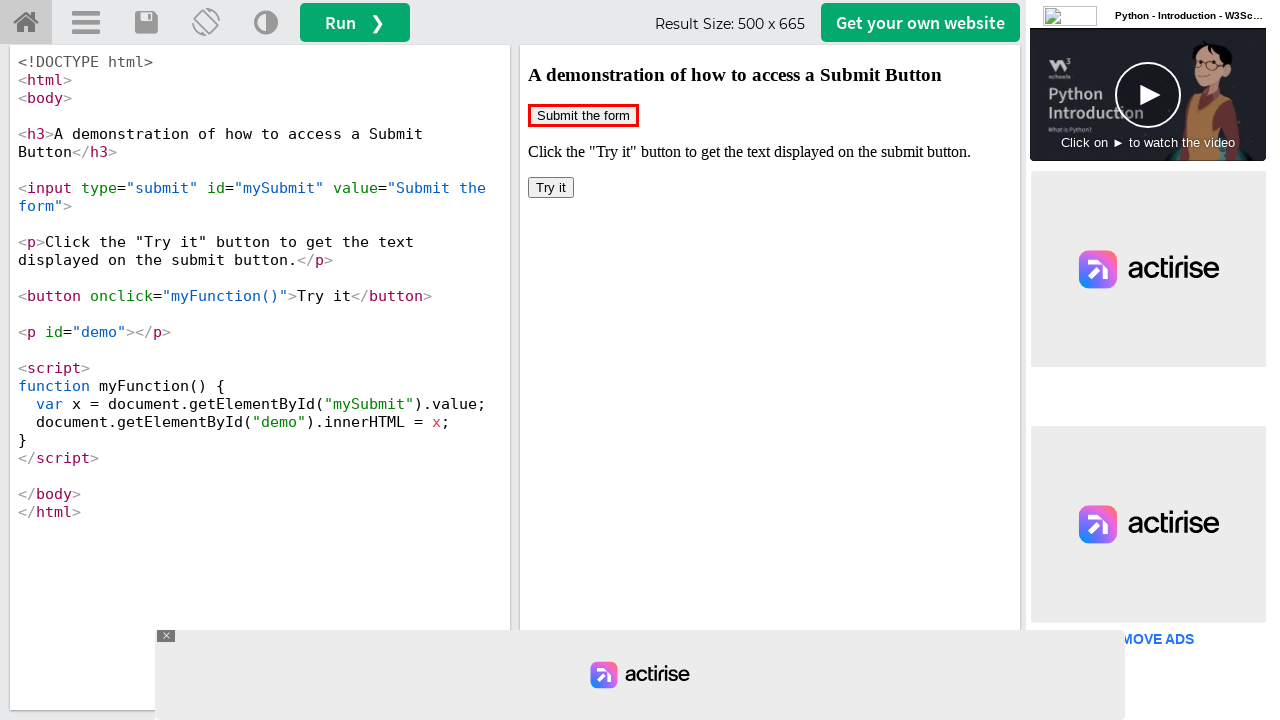

Retrieved all iframes from main page
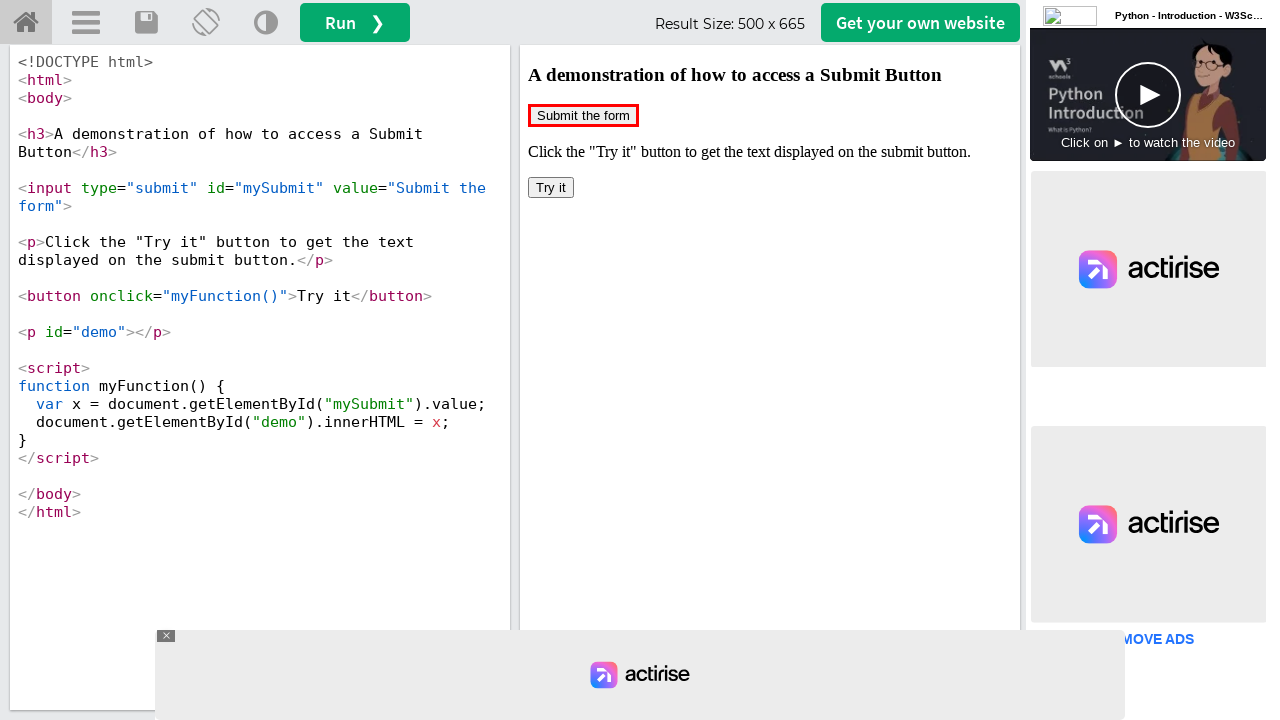

Retrieved iframe ID: iframeResult
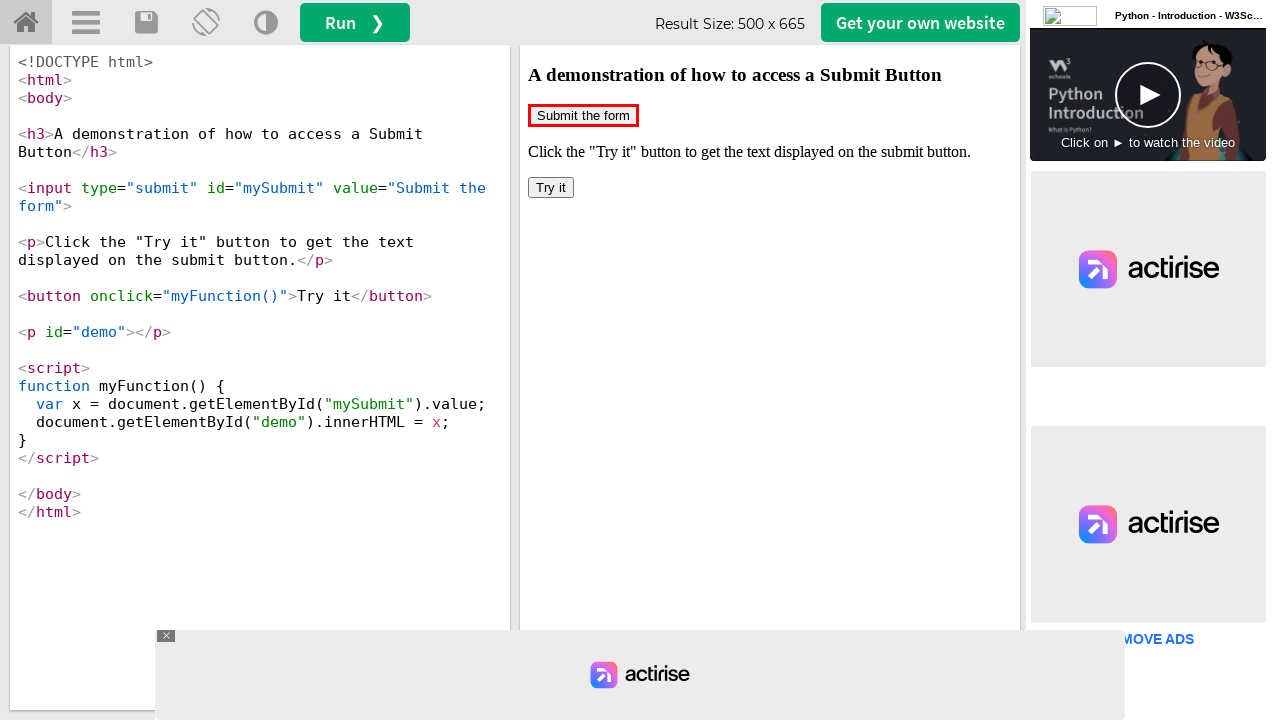

Retrieved iframe ID: None
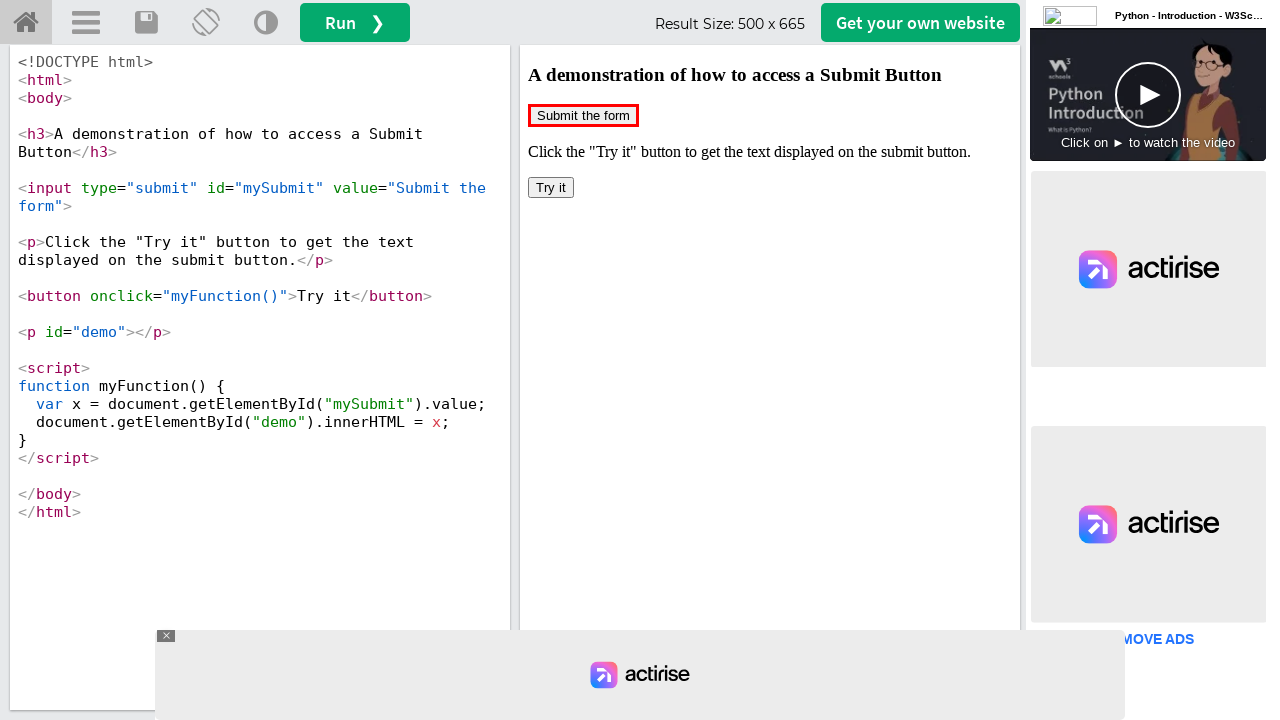

Retrieved iframe ID: None
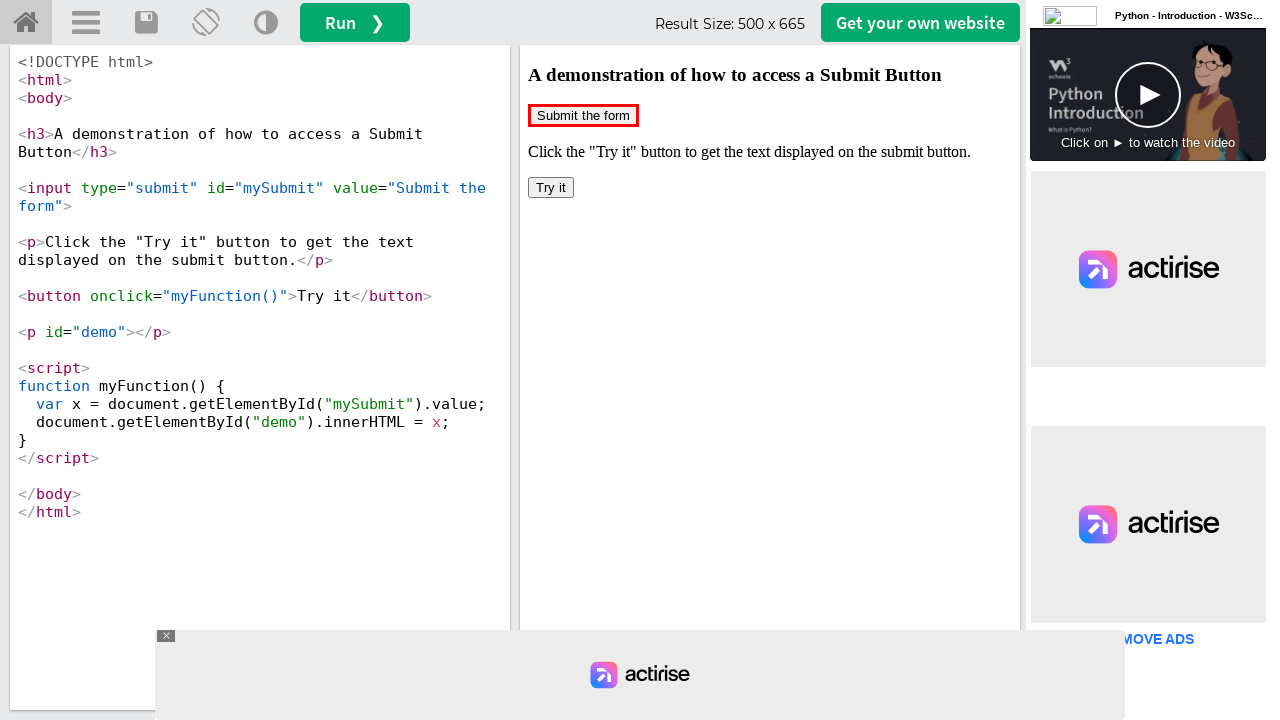

Retrieved iframe ID: None
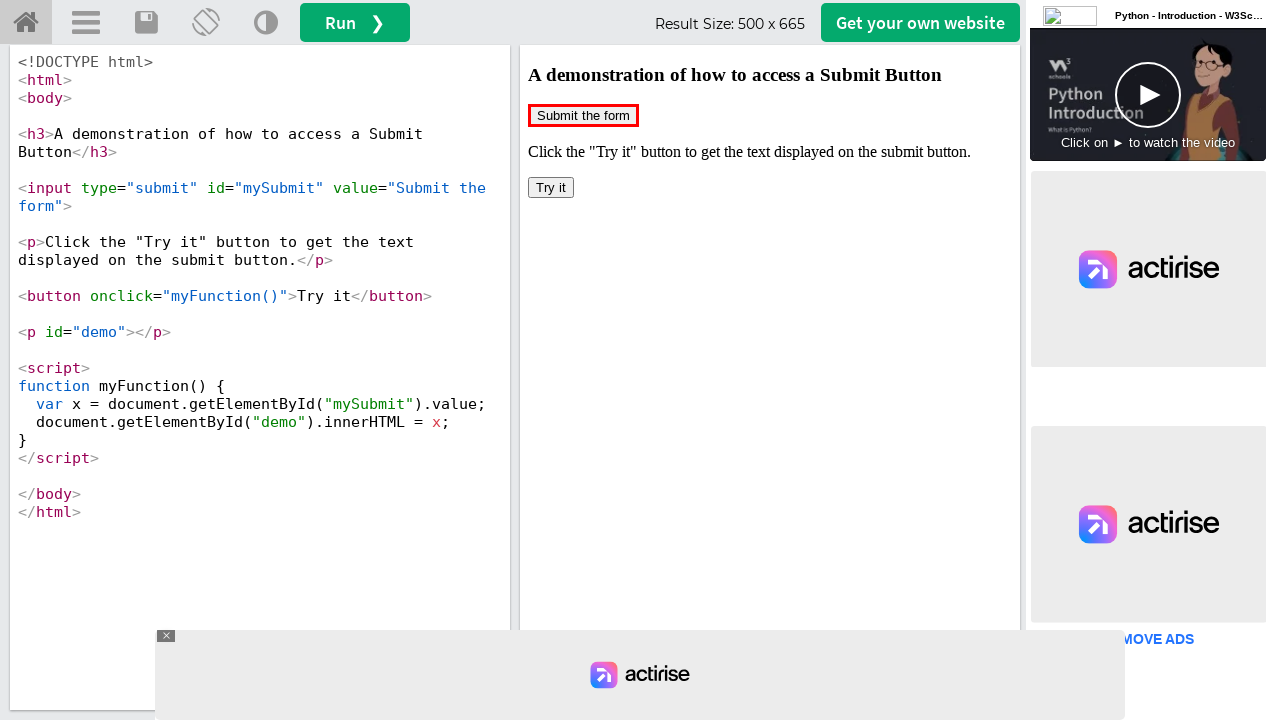

Retrieved iframe ID: None
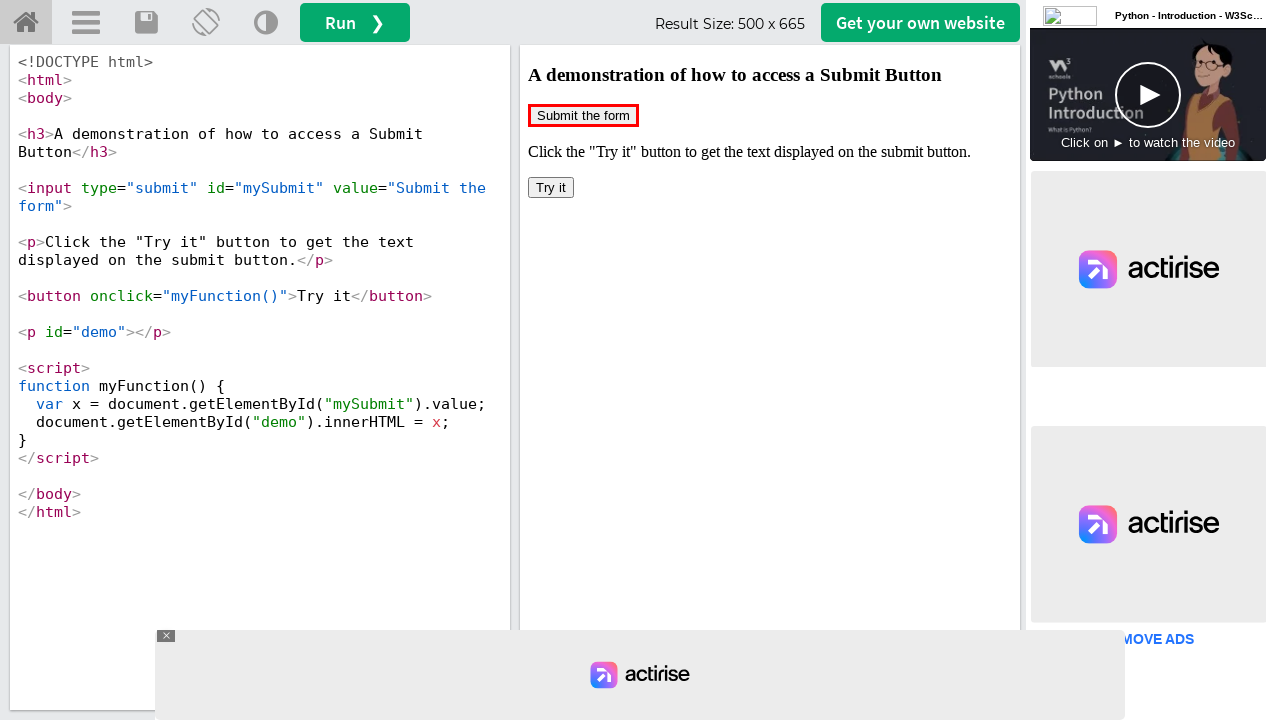

Retrieved iframe ID: None
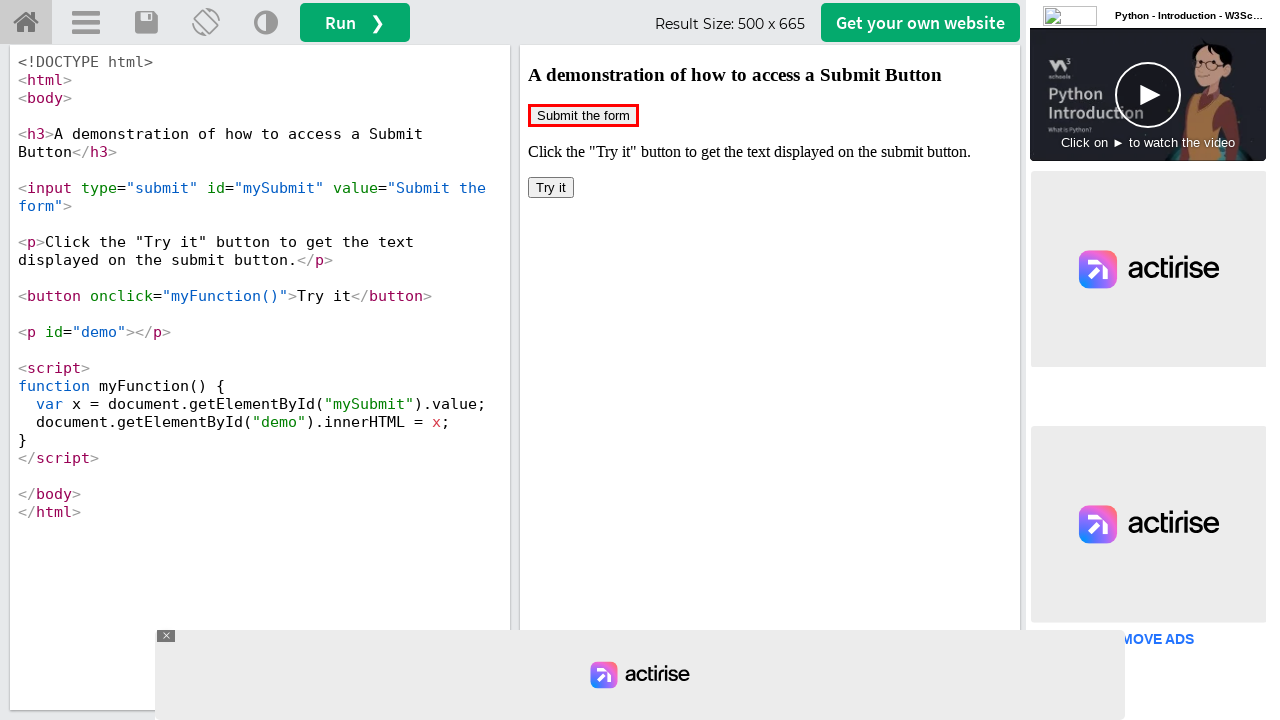

Retrieved iframe ID: 1e30cee291c85b
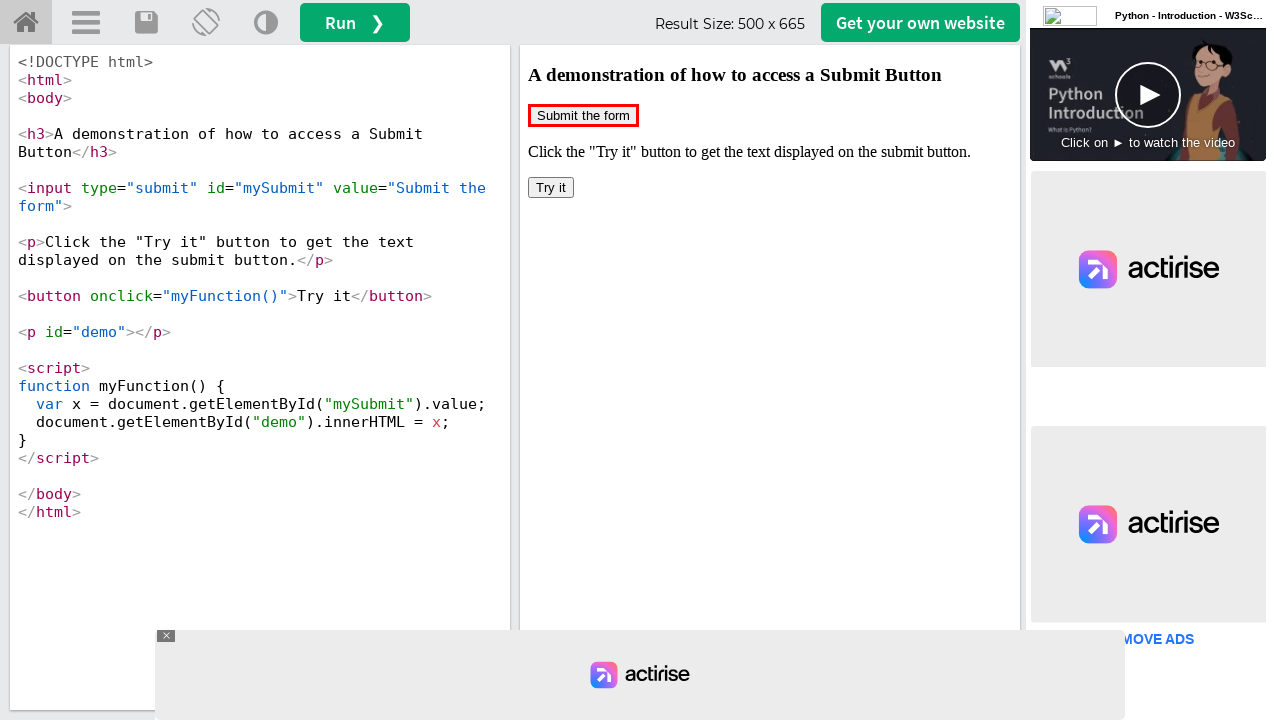

Total iframe count on page: 7
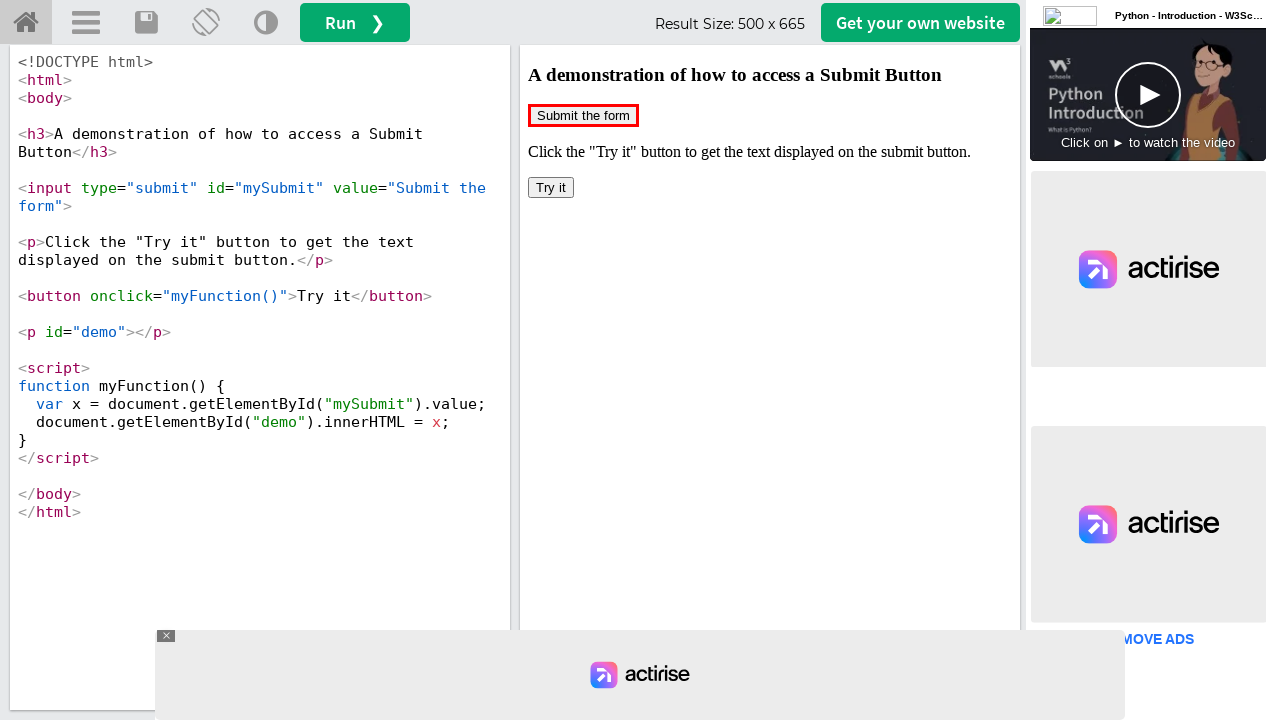

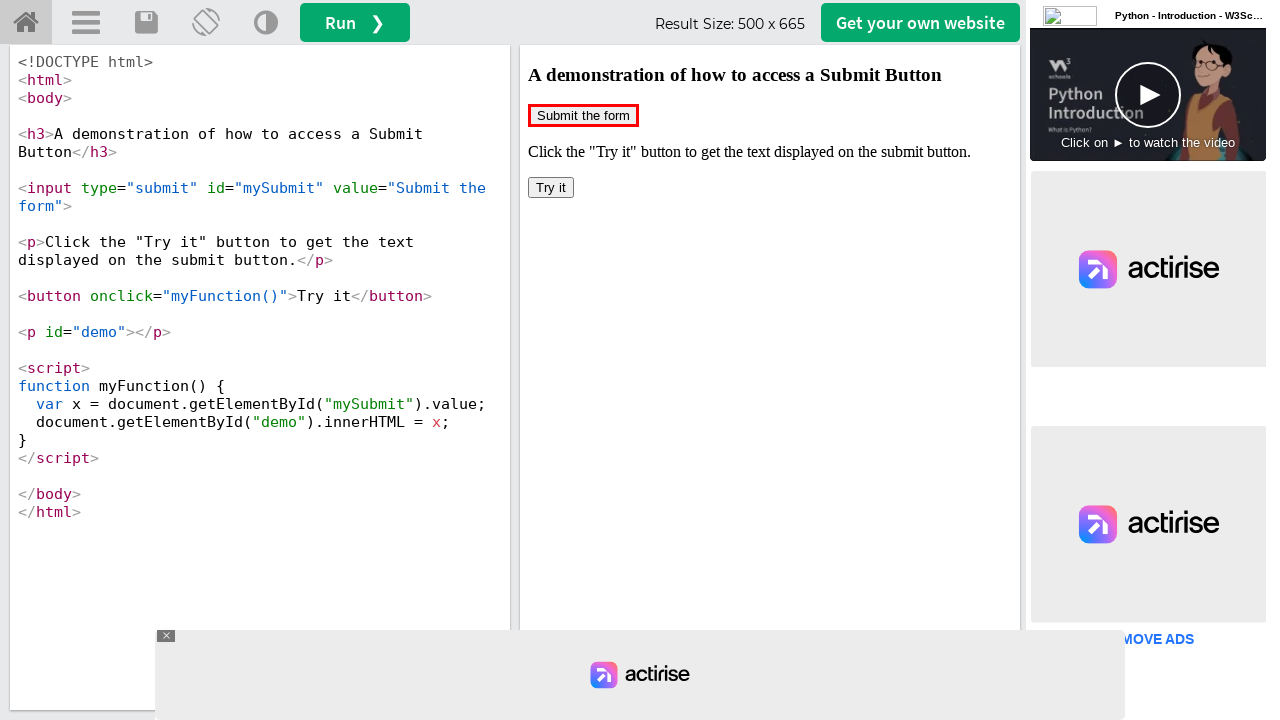